Tests window handling functionality by navigating to a demo automation page and clicking a button that opens a new tabbed window

Starting URL: http://demo.automationtesting.in/Windows.html

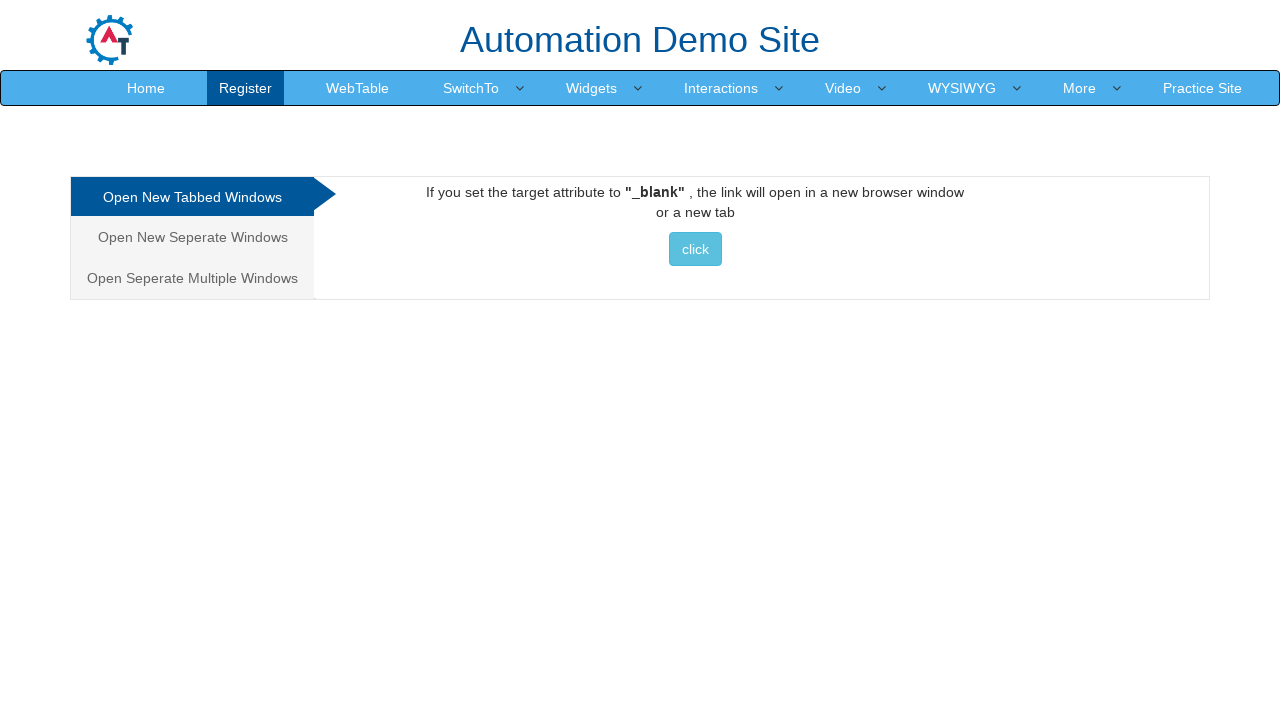

Navigated to Windows demo page
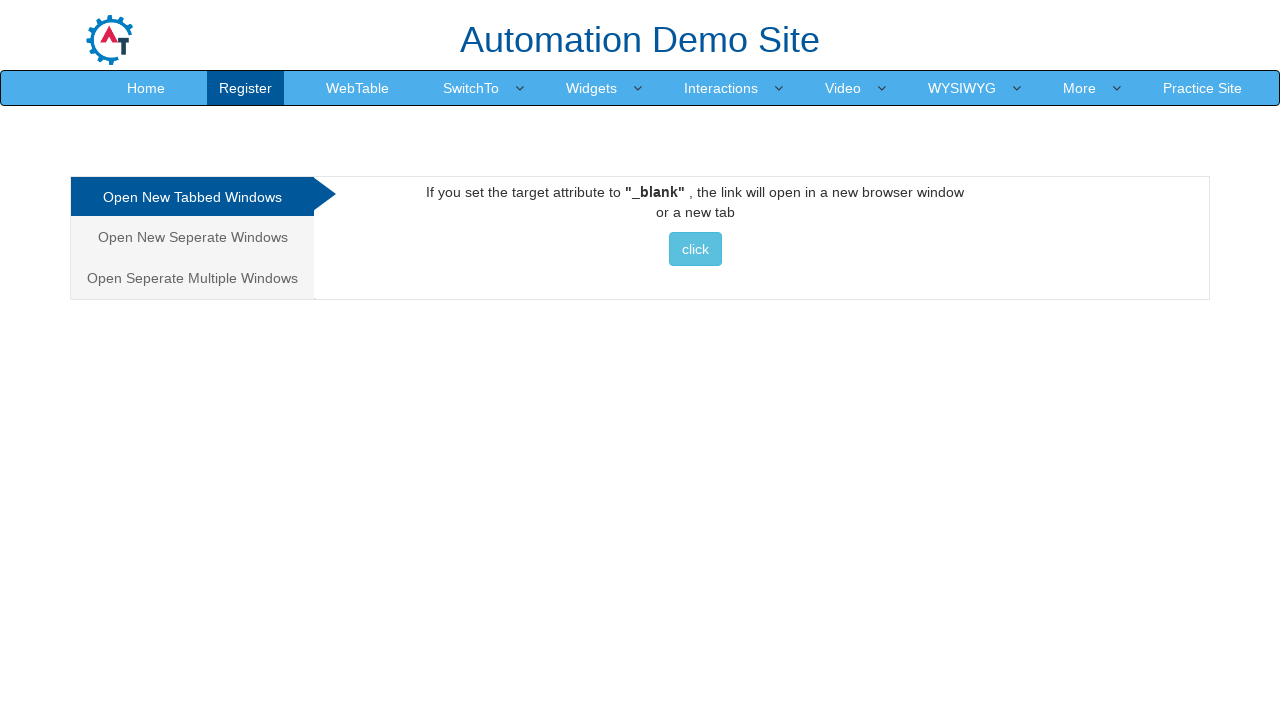

Clicked button to open new tabbed window at (695, 249) on xpath=//*[@id='Tabbed']/a/button
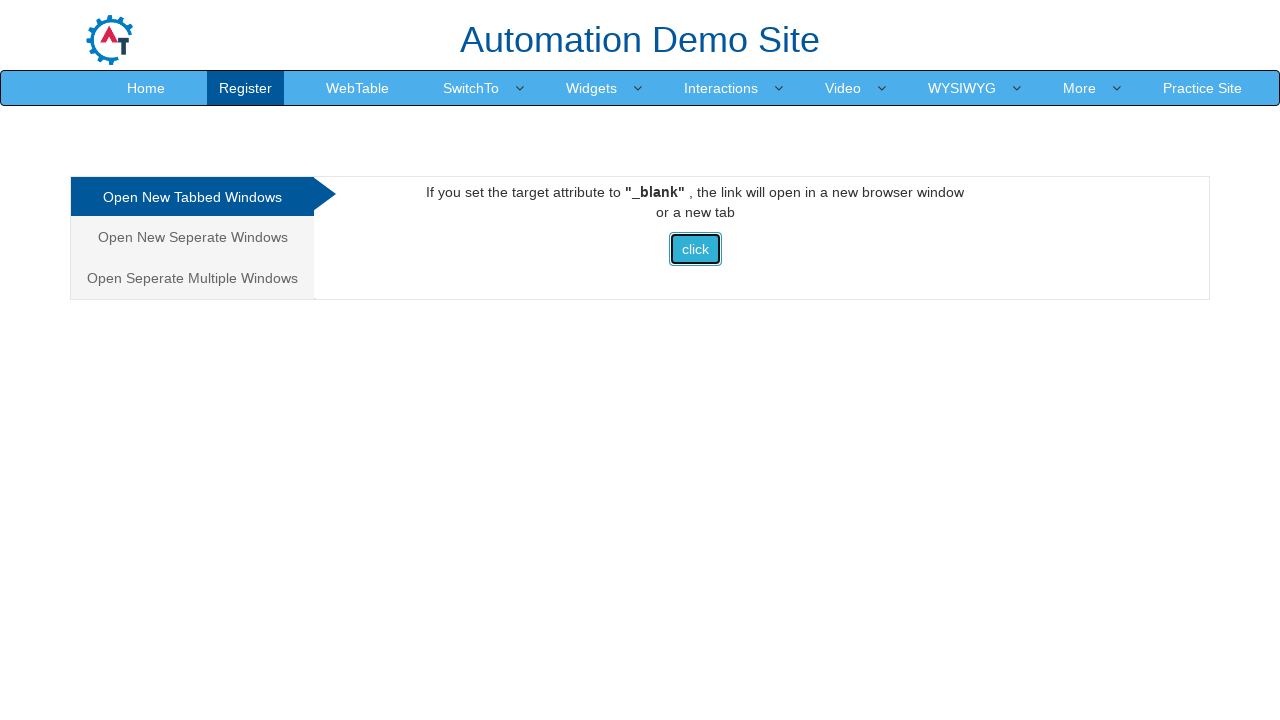

Waited for new window/tab action to complete
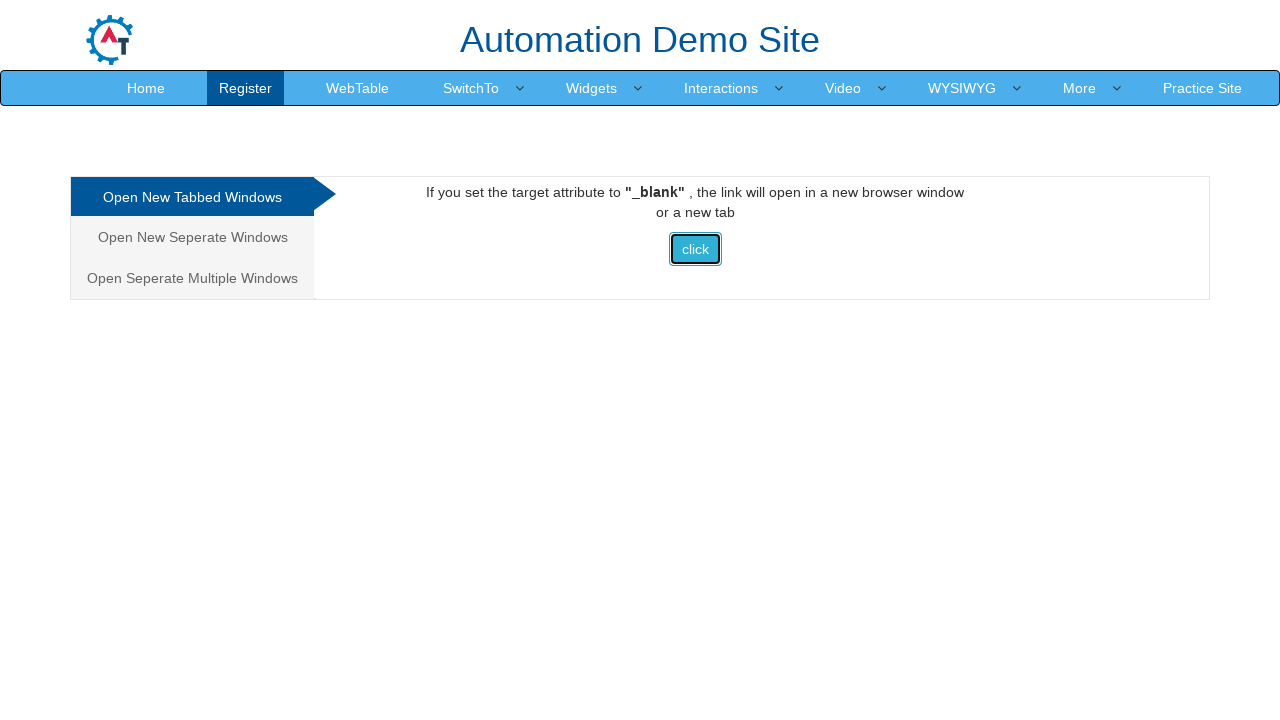

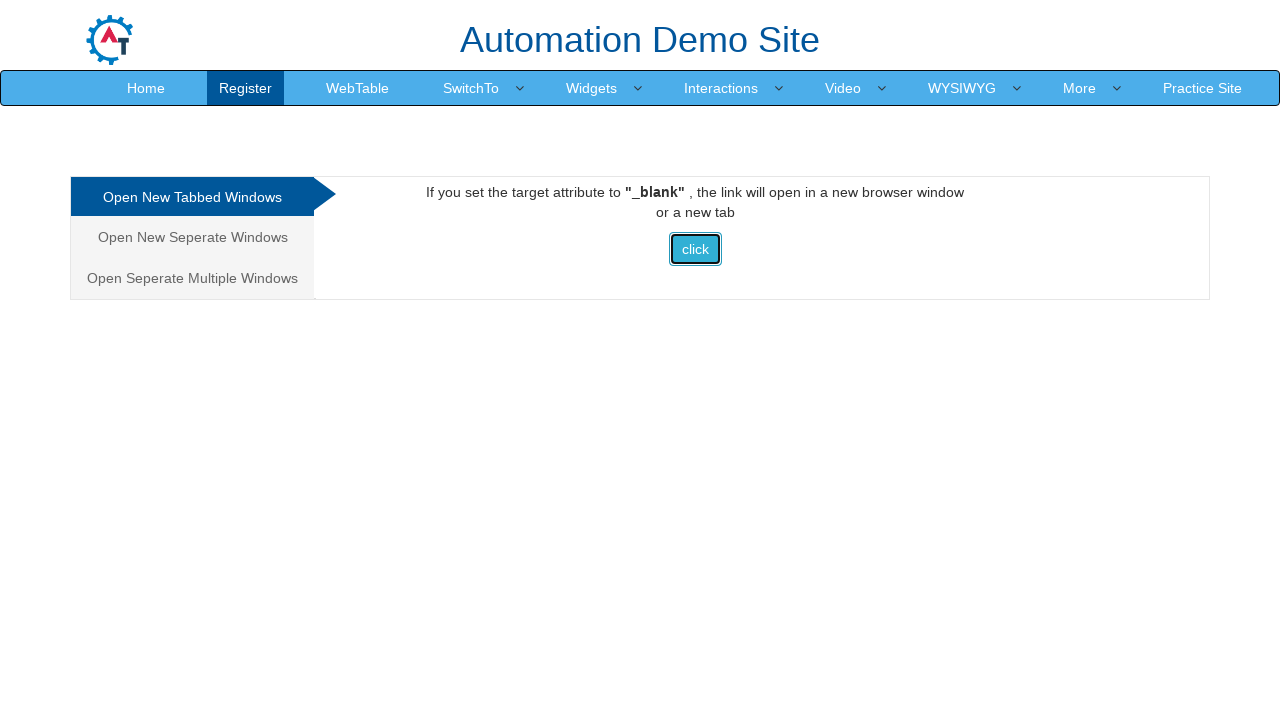